Tests dynamic loading functionality by clicking a Start button and verifying that "Hello World!" text appears after loading completes

Starting URL: https://automationfc.github.io/dynamic-loading/

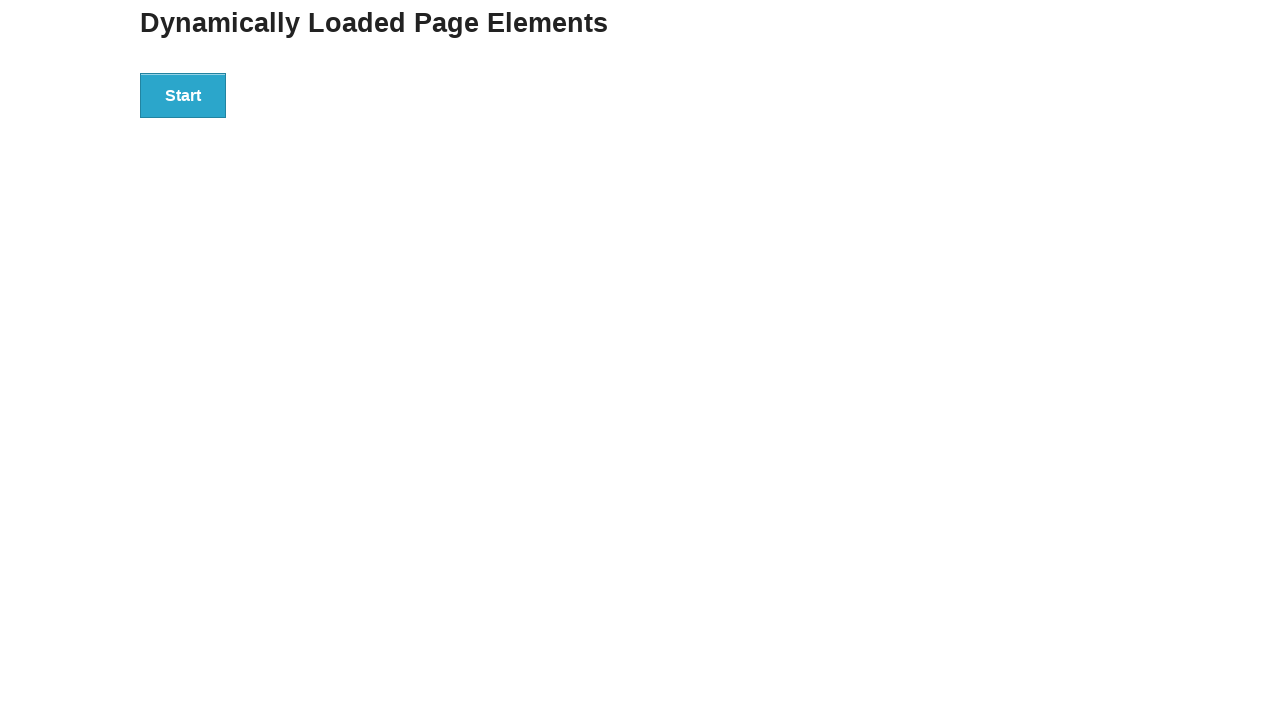

Clicked the Start button to trigger dynamic loading at (183, 95) on div#start>button
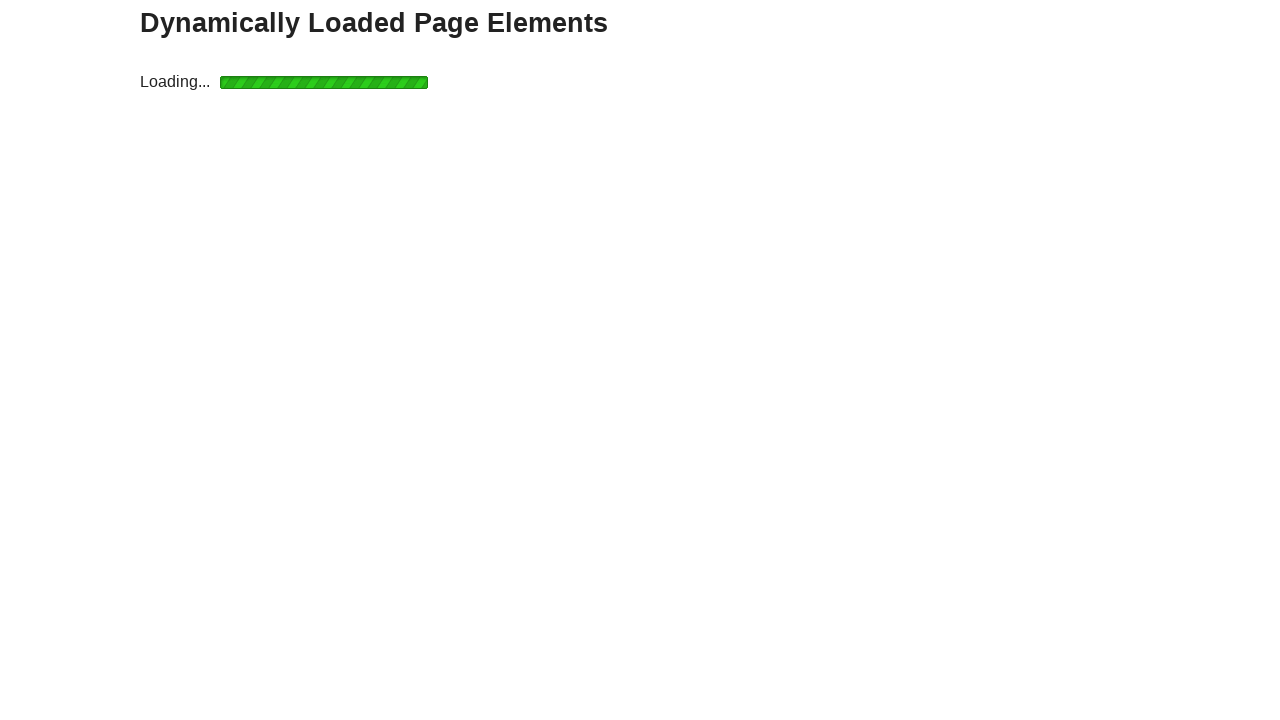

Waited for loading to complete and 'Hello World!' text to appear
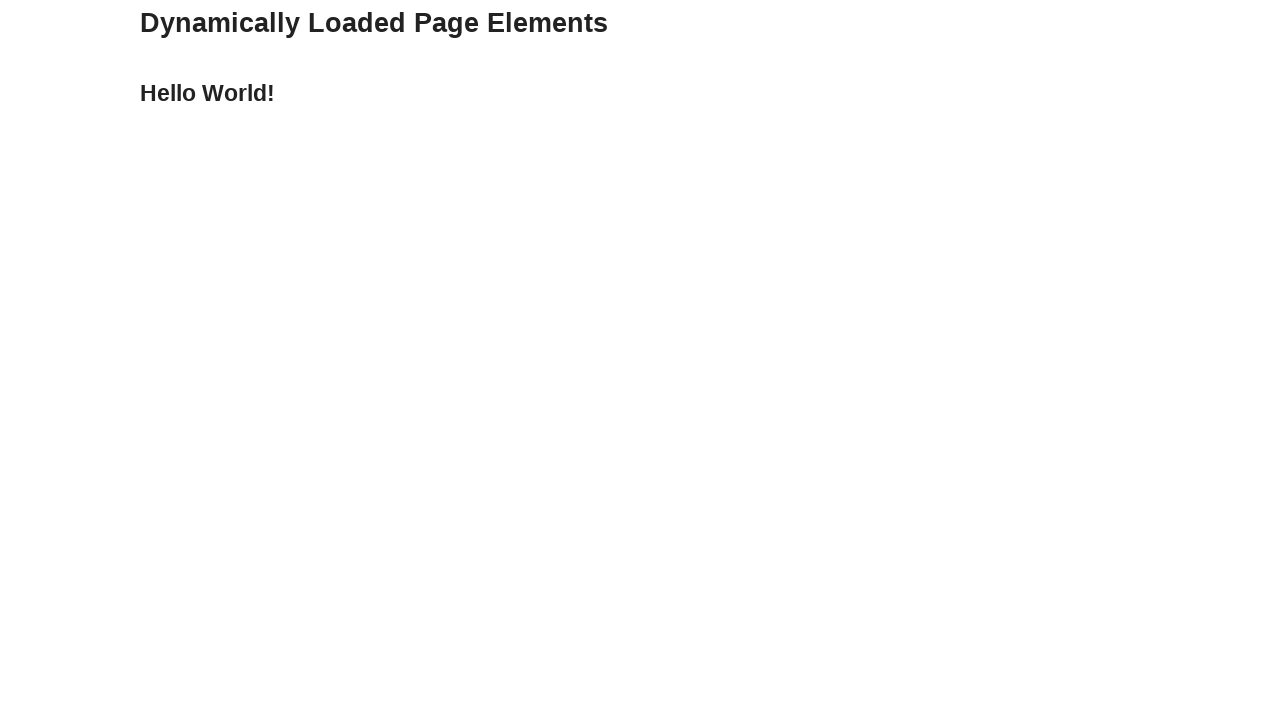

Verified that 'Hello World!' text is displayed after loading completes
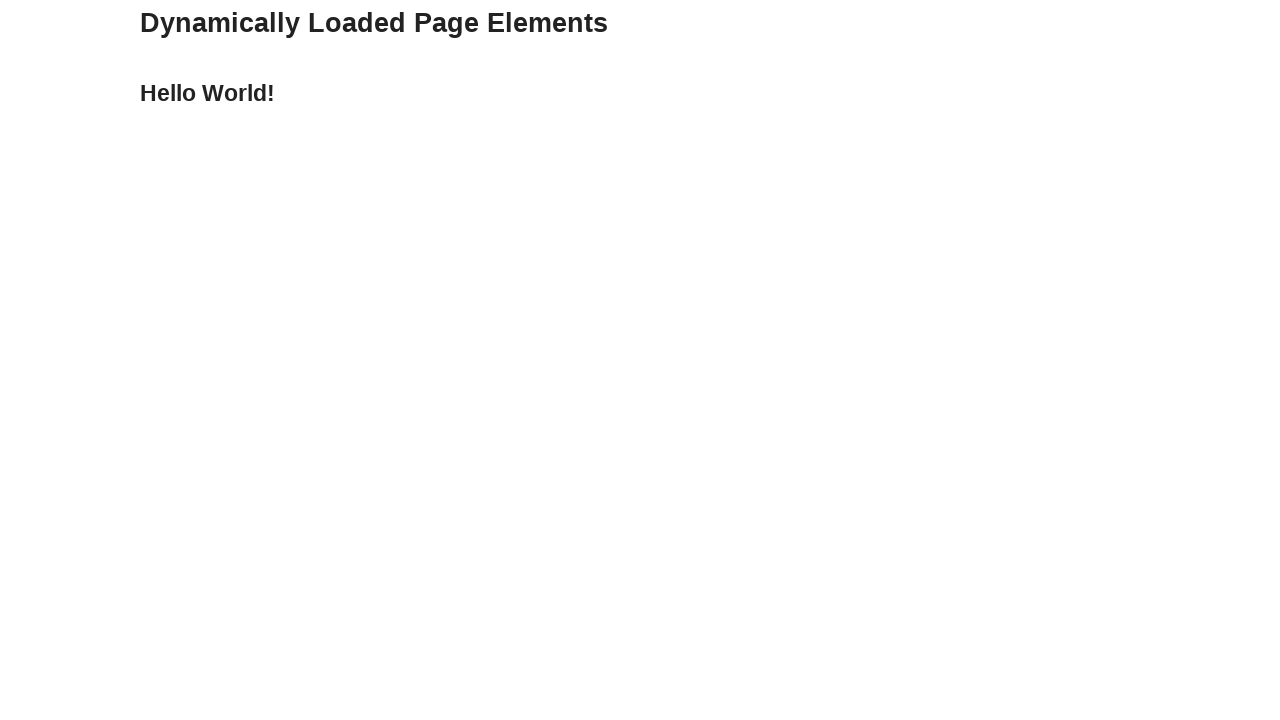

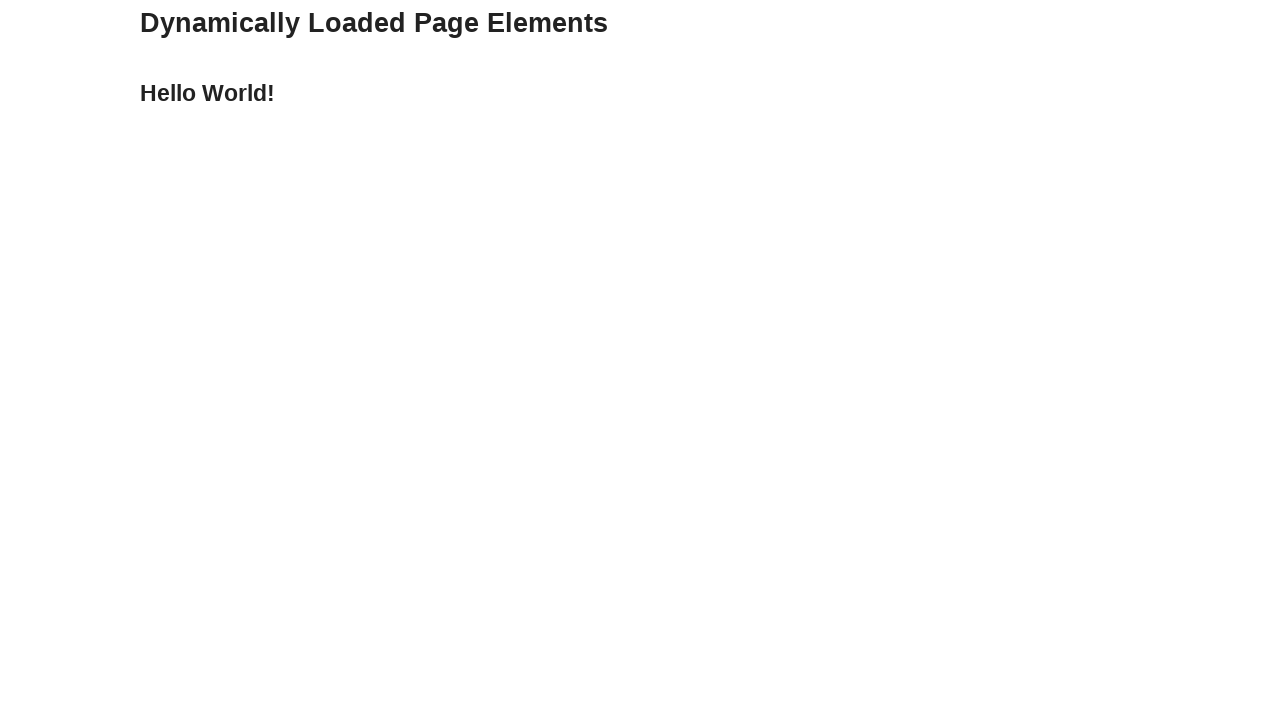